Tests a simple event registration form by filling in full name, email, event date, and additional details fields, then submitting and verifying the confirmation message.

Starting URL: https://training-support.net/webelements/simple-form

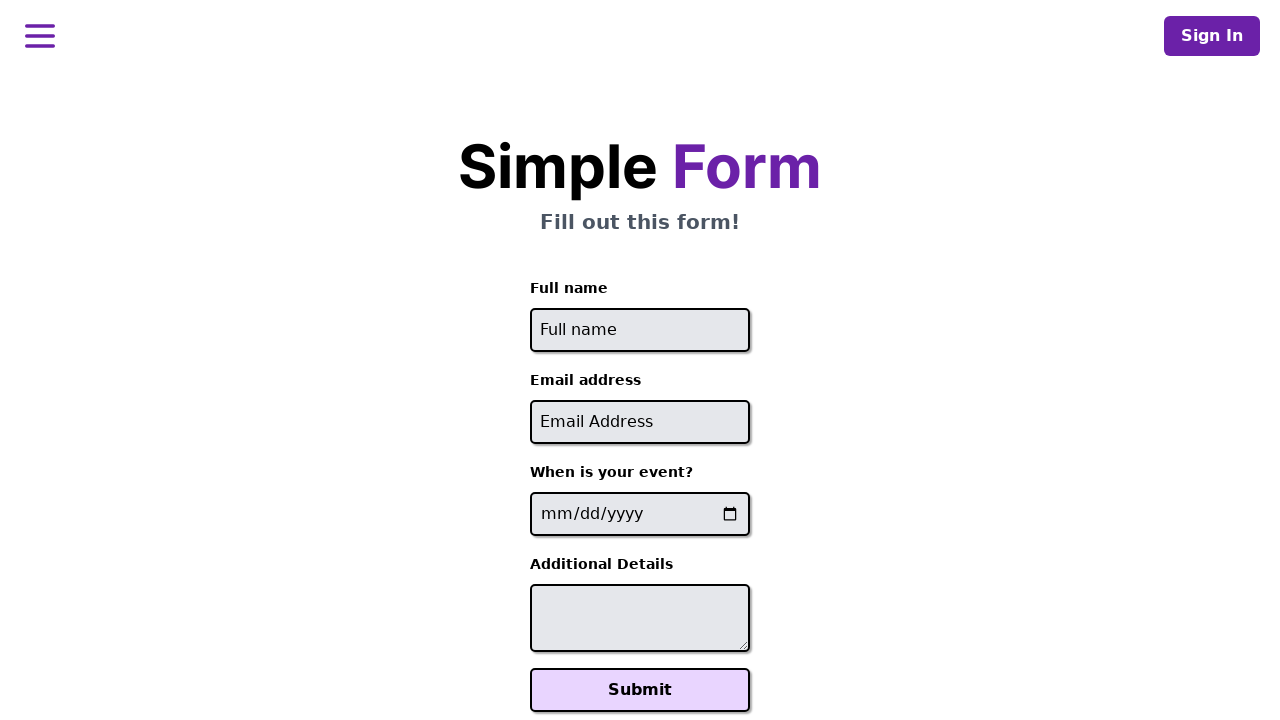

Filled full name field with 'Sarah Johnson' on #full-name
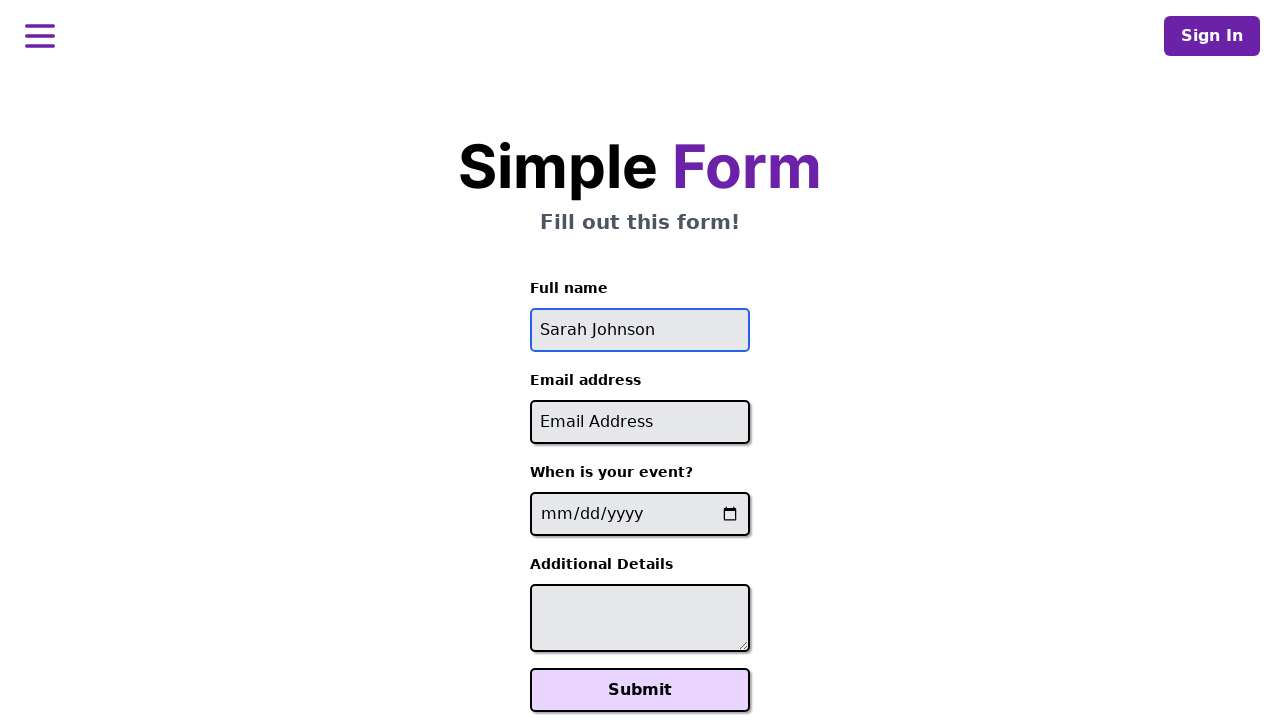

Filled email field with 'sarah.johnson@example.com' on #email
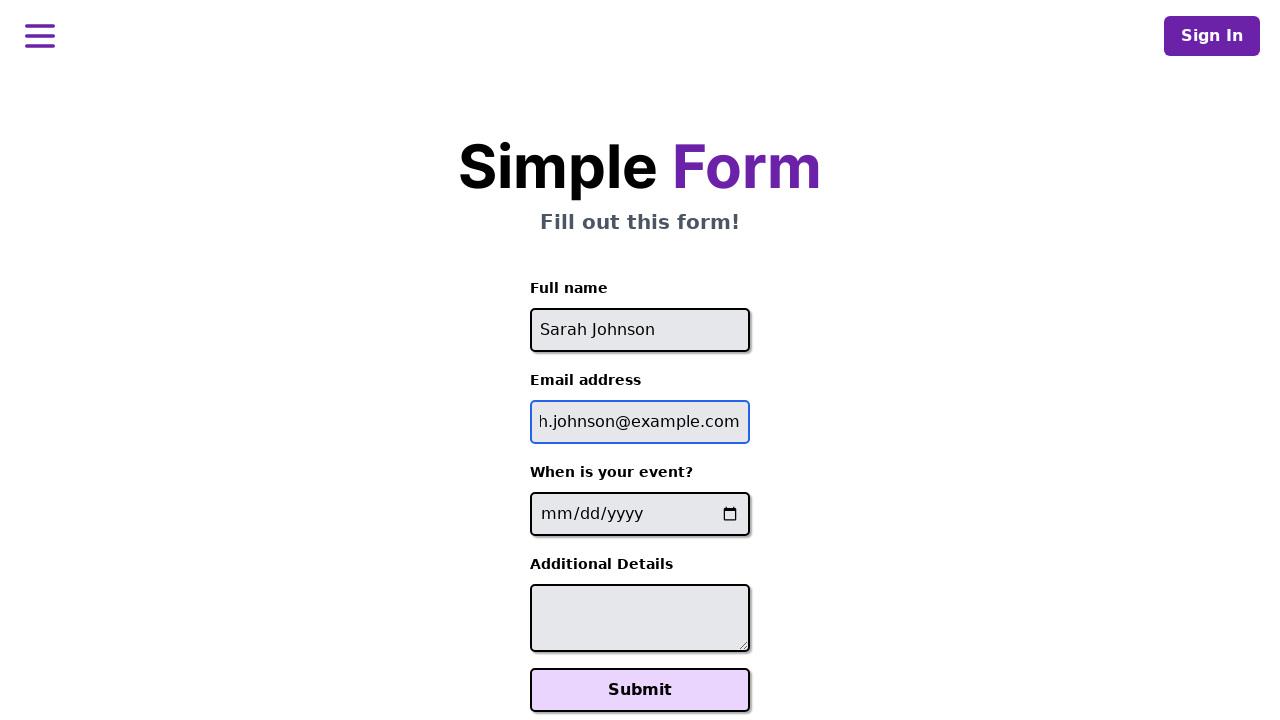

Filled event date field with '2024-06-15' on input[name='event-date']
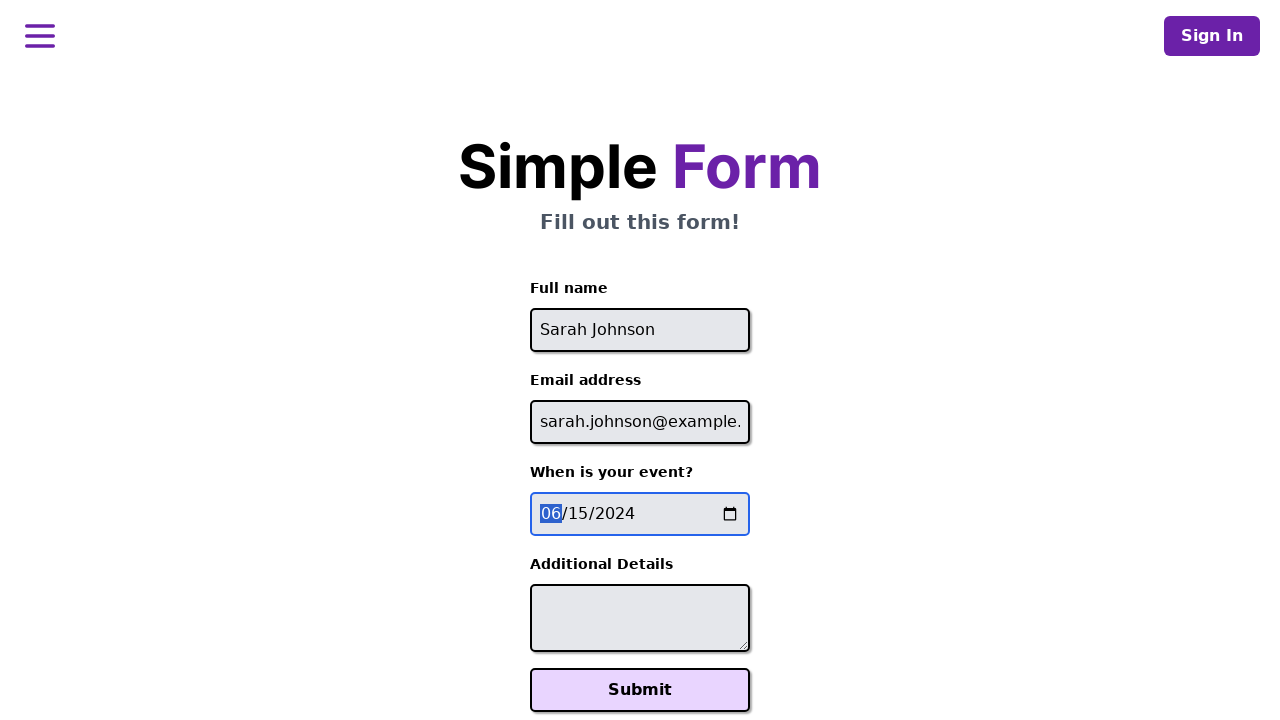

Filled additional details field with catering preferences on #additional-details
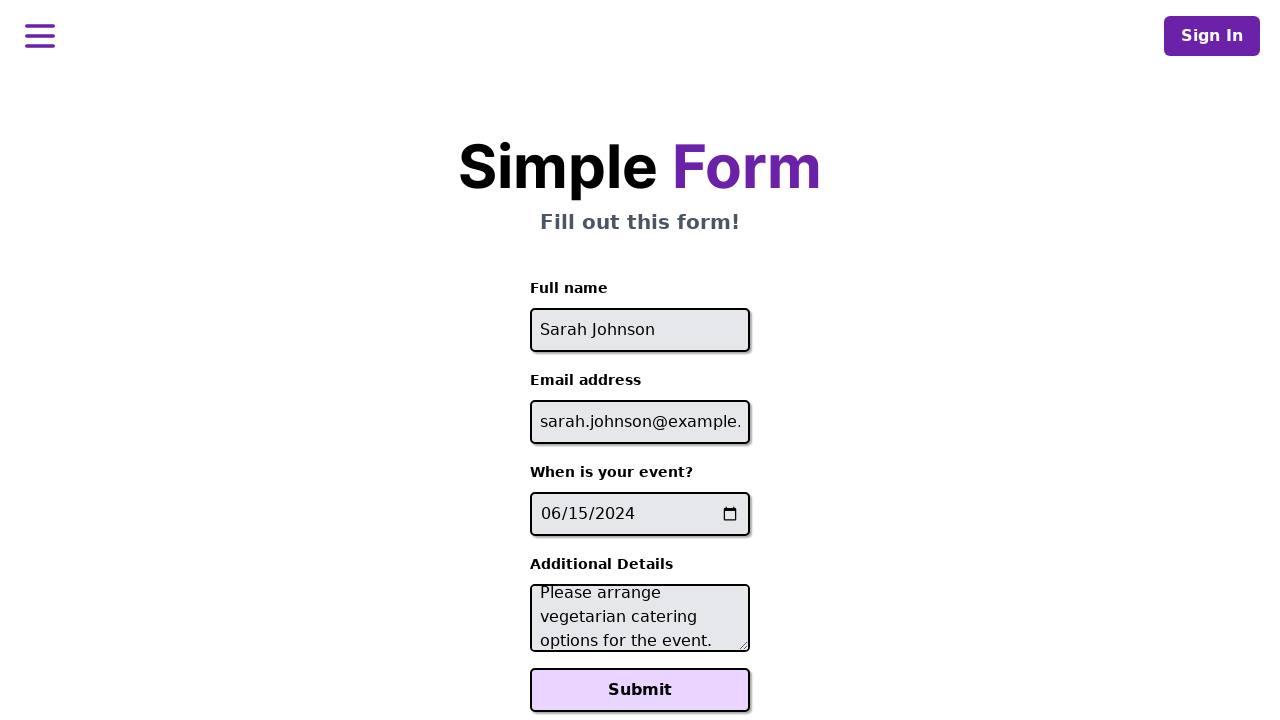

Clicked Submit button to register for event at (640, 690) on xpath=//button[text()='Submit']
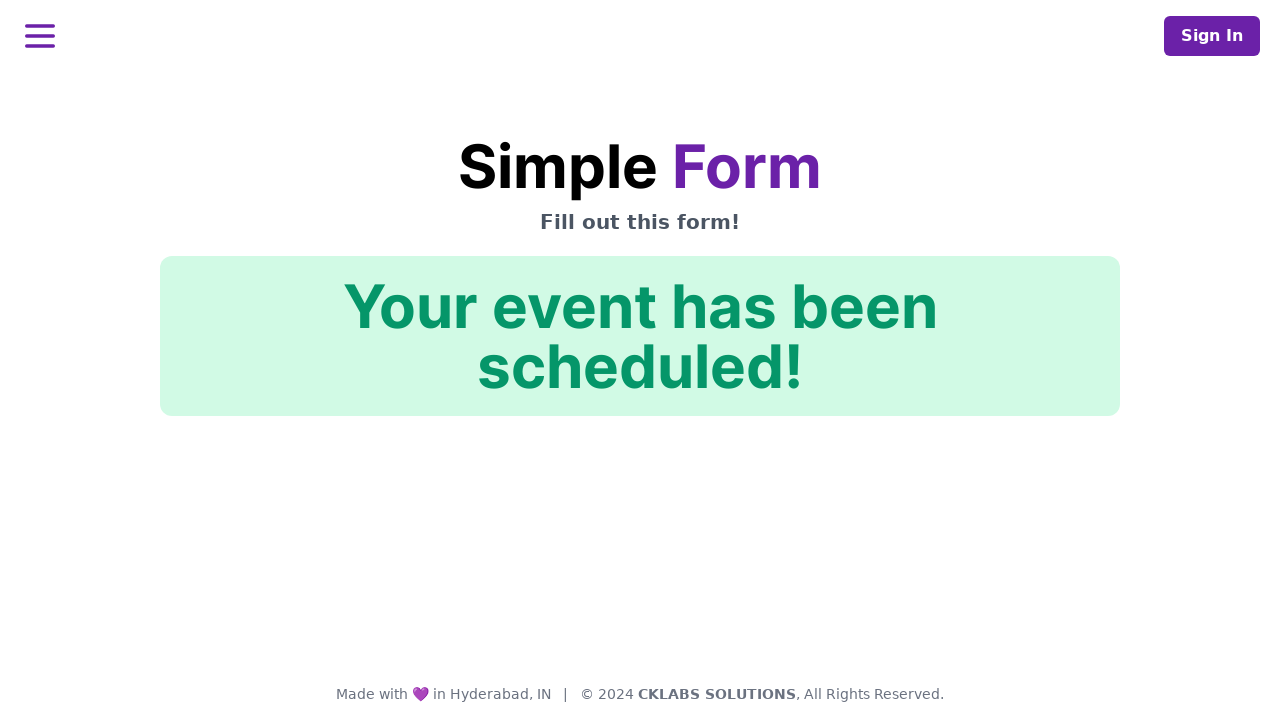

Confirmation message element loaded
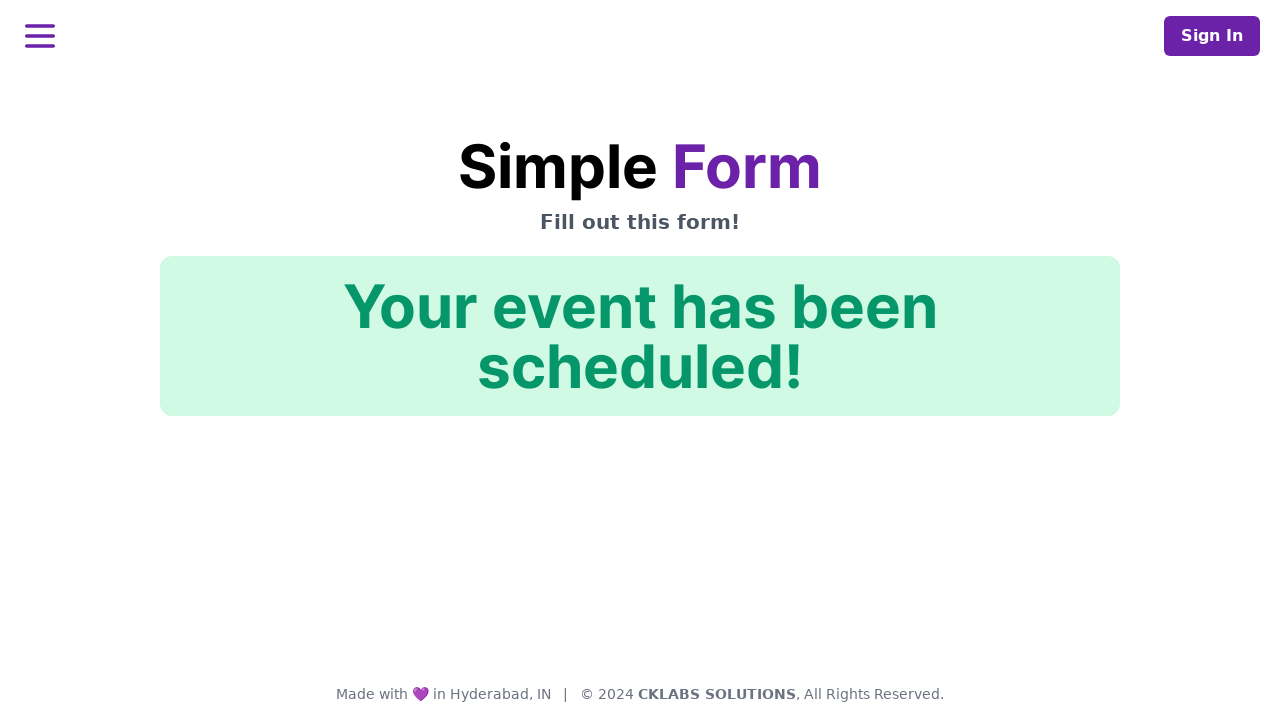

Verified confirmation message displays 'Your event has been scheduled!'
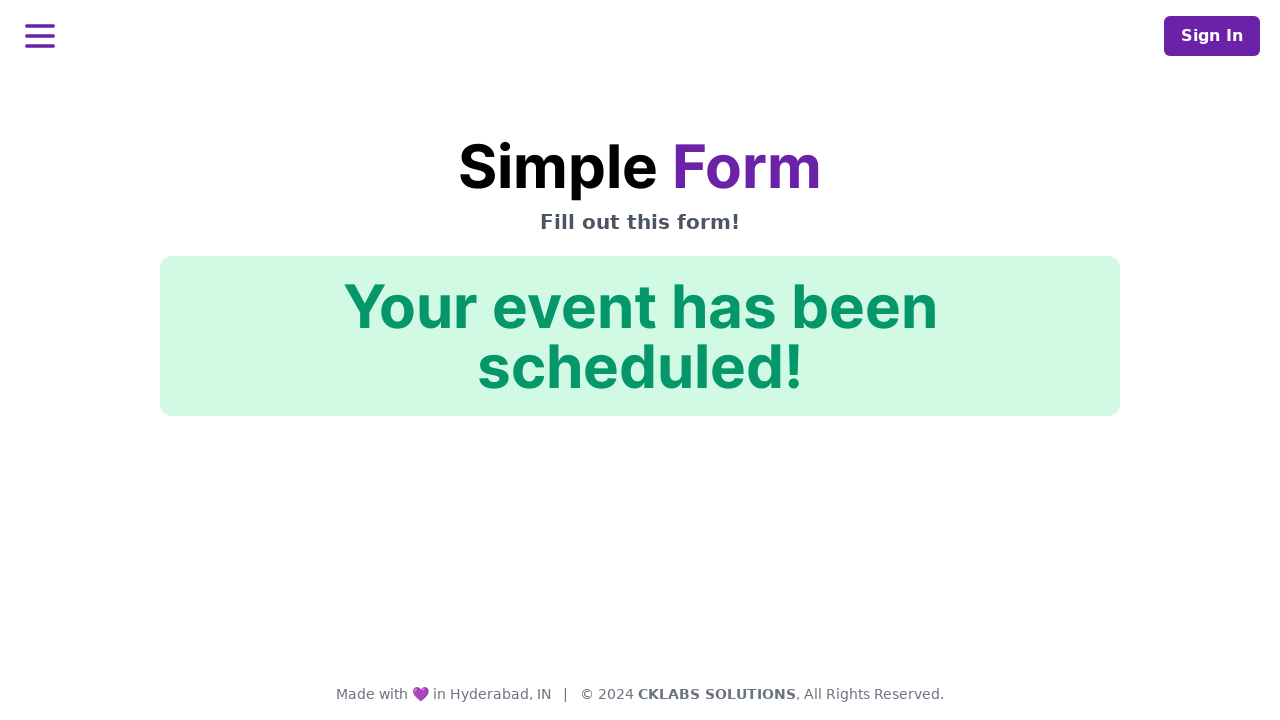

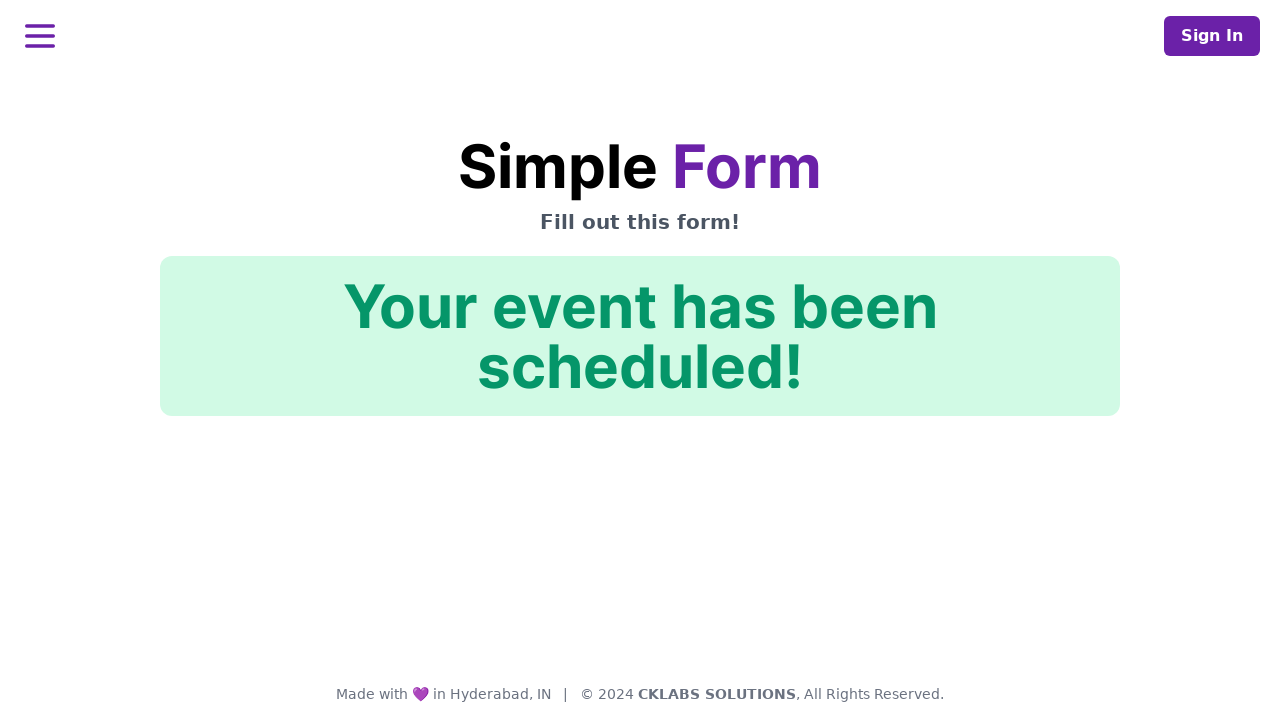